Tests the greeting form submission without entering any text to verify empty input handling

Starting URL: https://lm.skillbox.ru/qa_tester/module01/

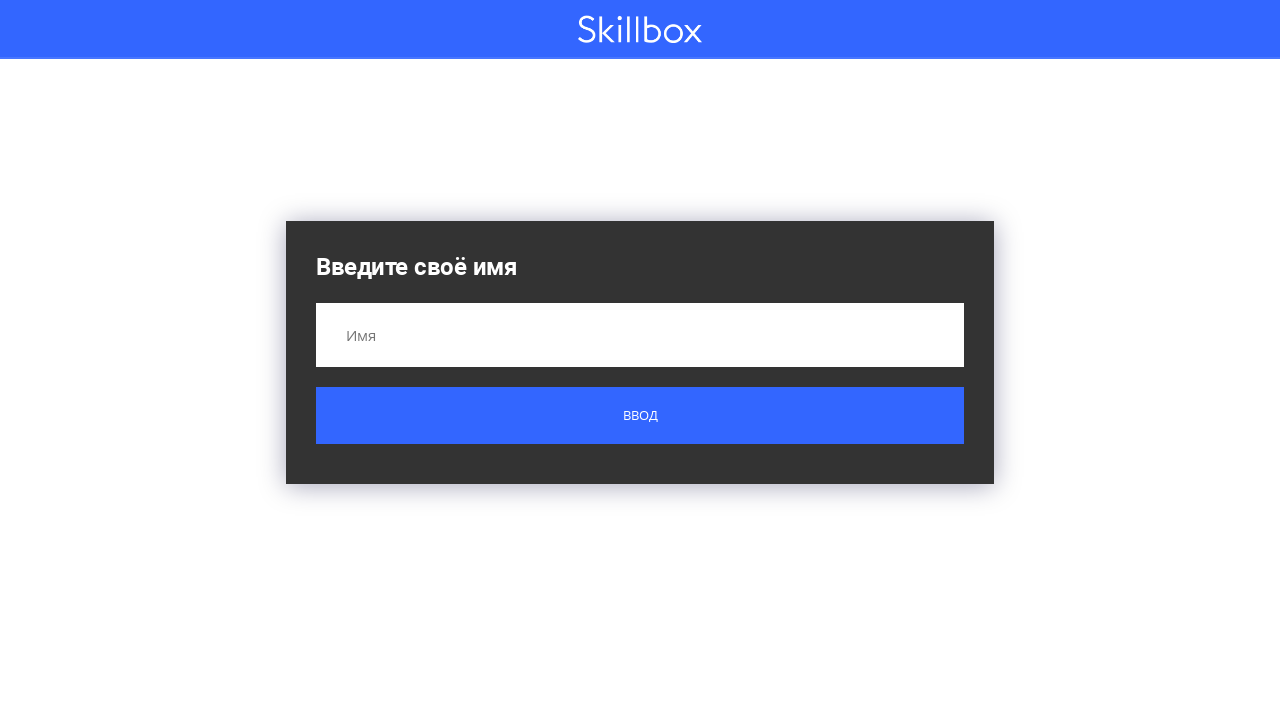

Clicked submit button without entering any text in the greeting form at (640, 416) on .button
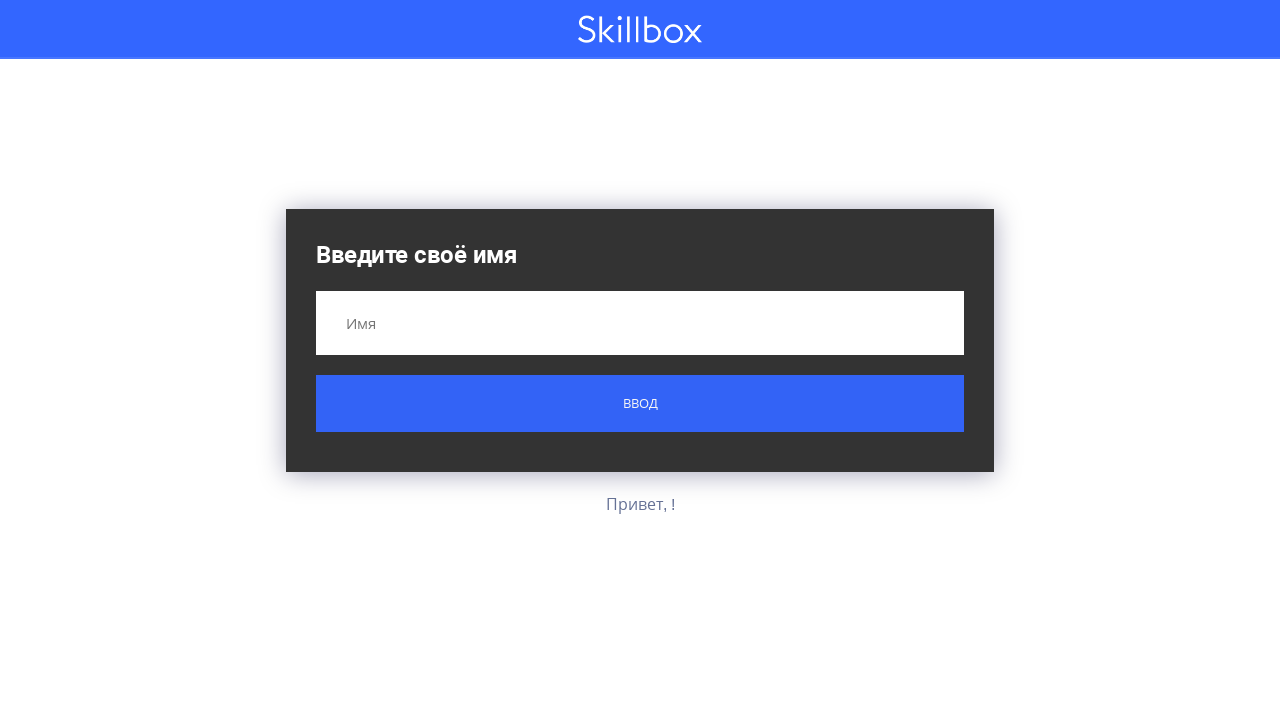

Empty input validation result appeared on page
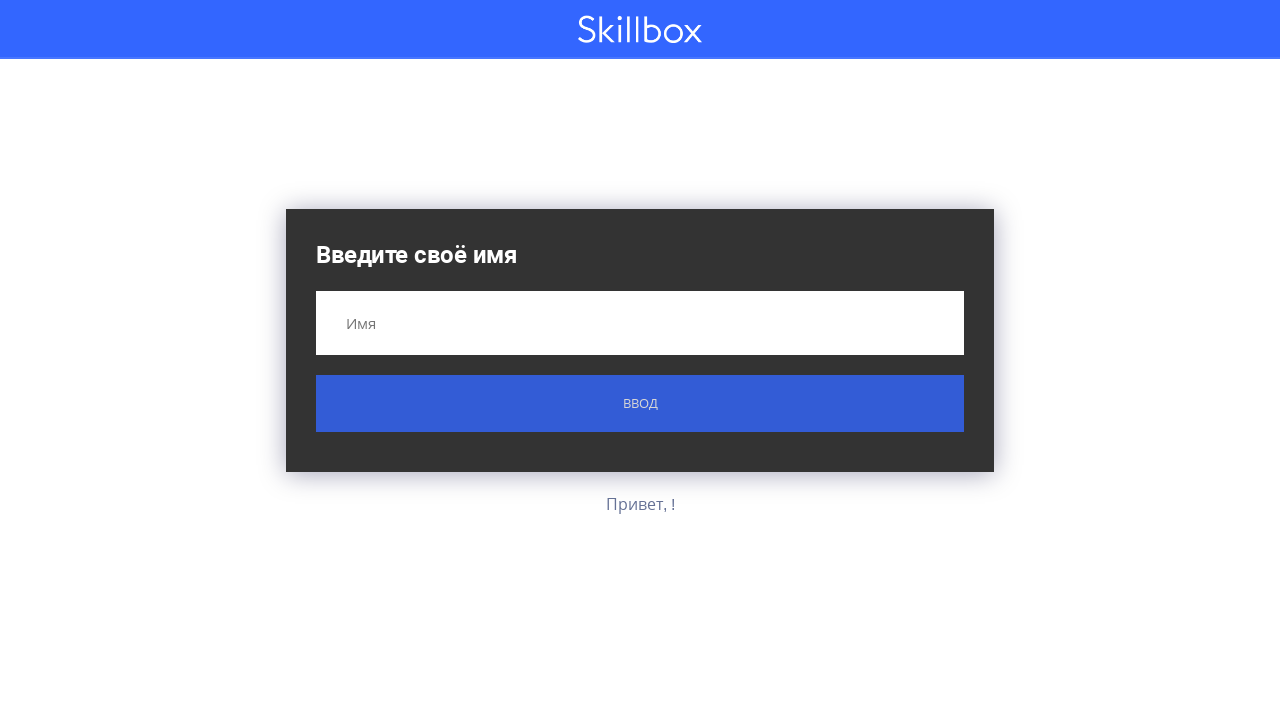

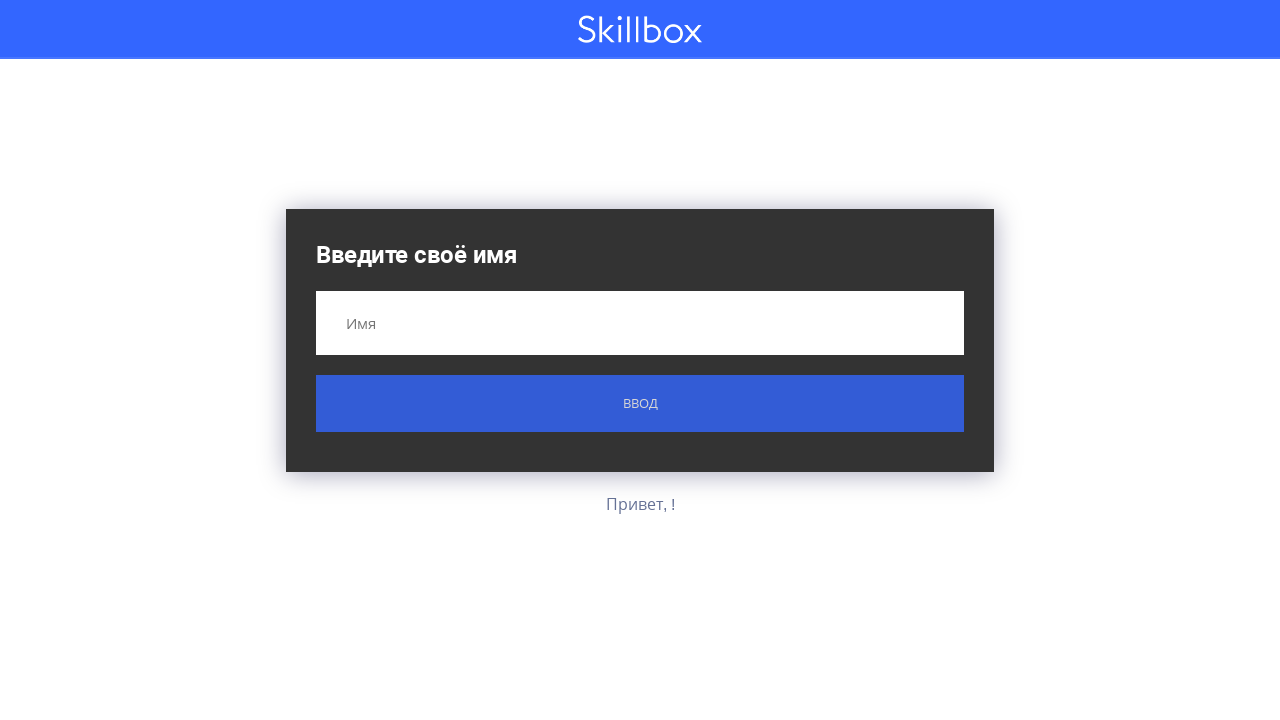